Navigates to a Bible reading page and verifies that verse content is displayed in table format with book, verse, and content columns.

Starting URL: http://bible4u.pe.kr/zbxe/?mid=open_read&now_day=1-1&b_num=1

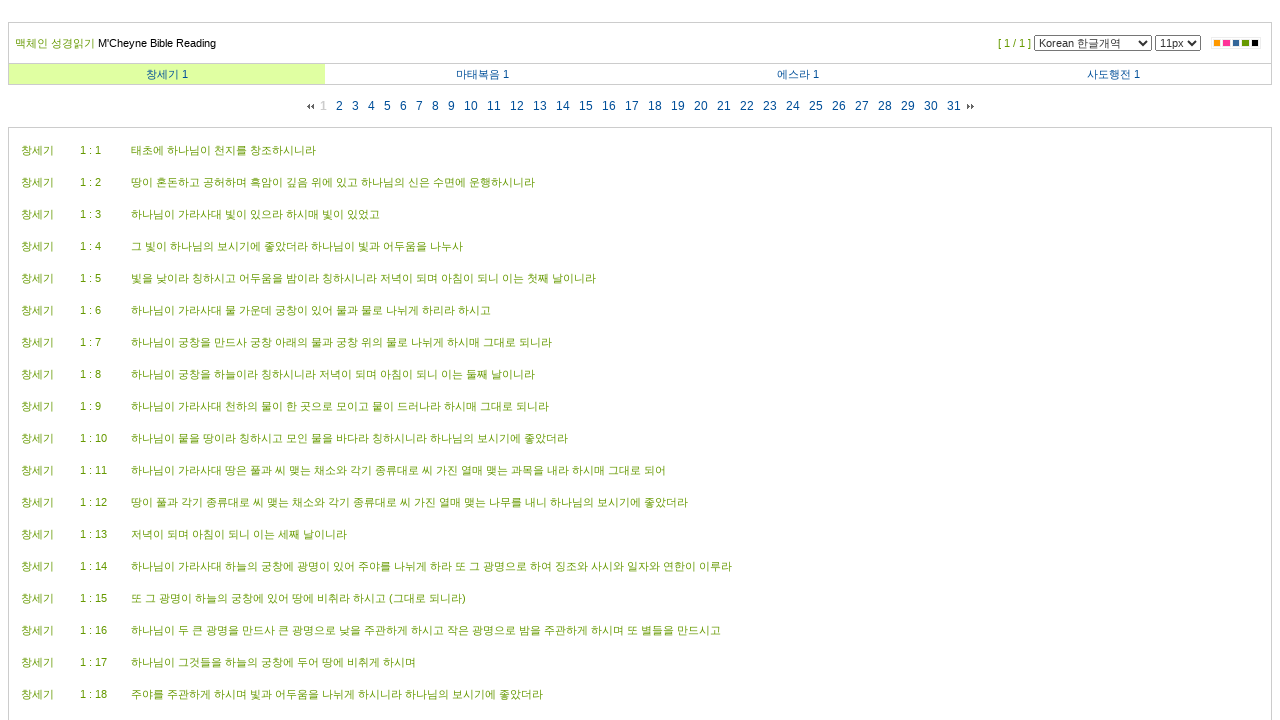

Waited for verse content elements to load on initial page
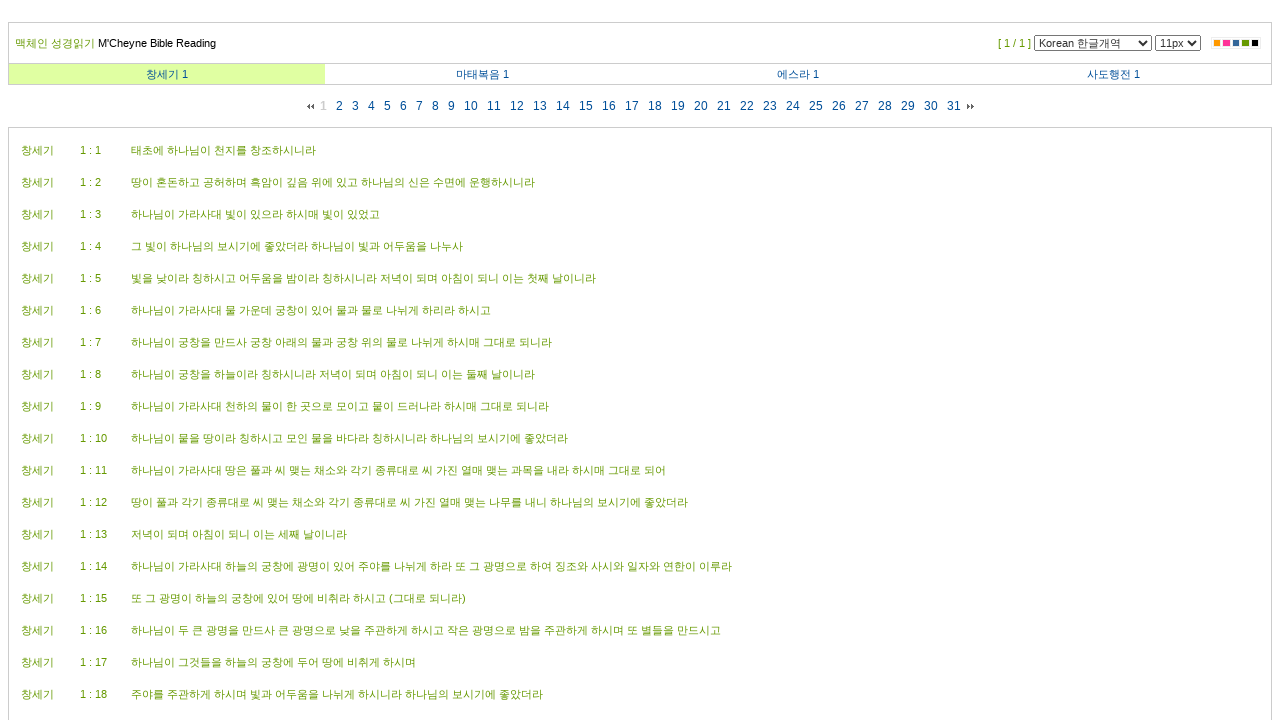

Navigated to second Bible page (b_num=2)
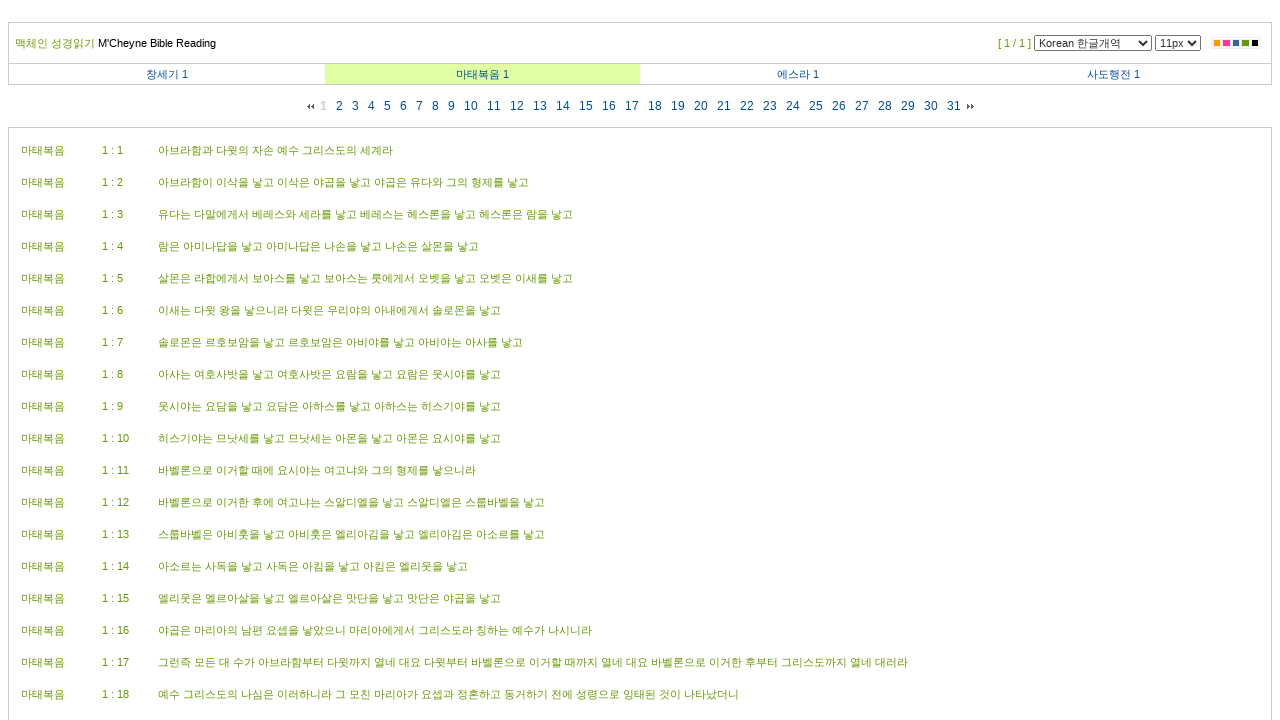

Waited for verse content elements to load on second page
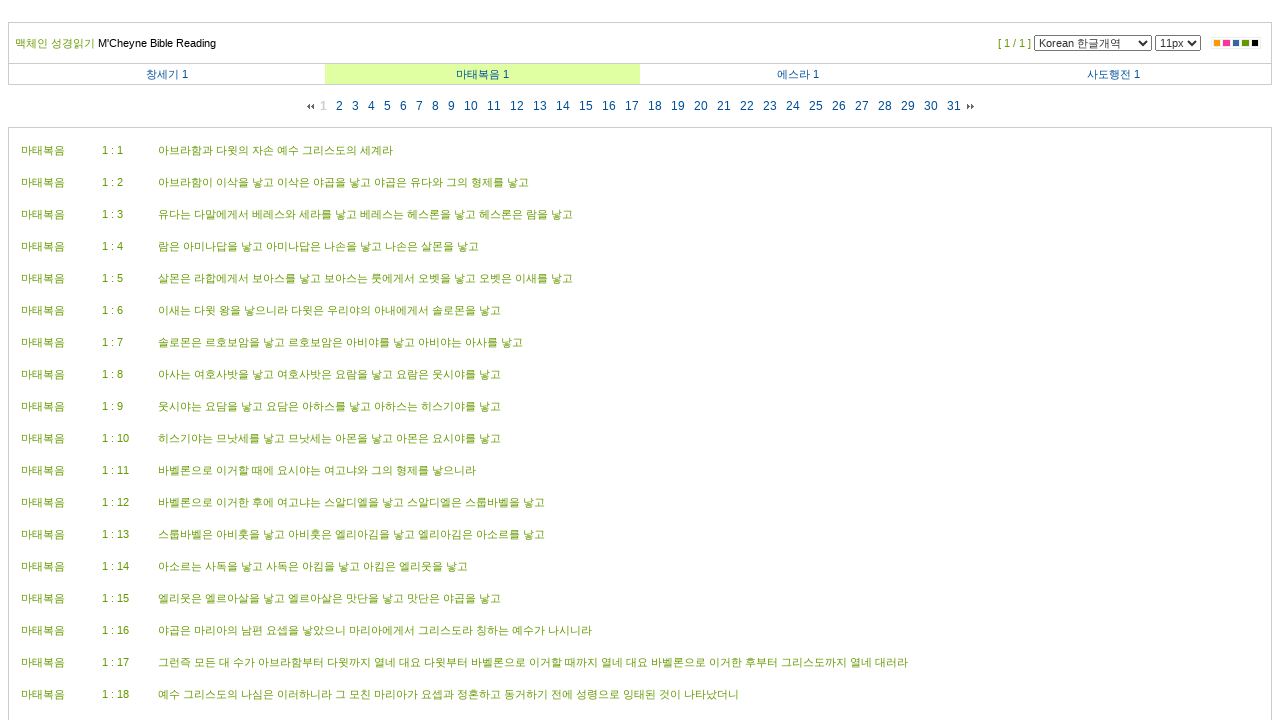

Navigated to third Bible page (b_num=3)
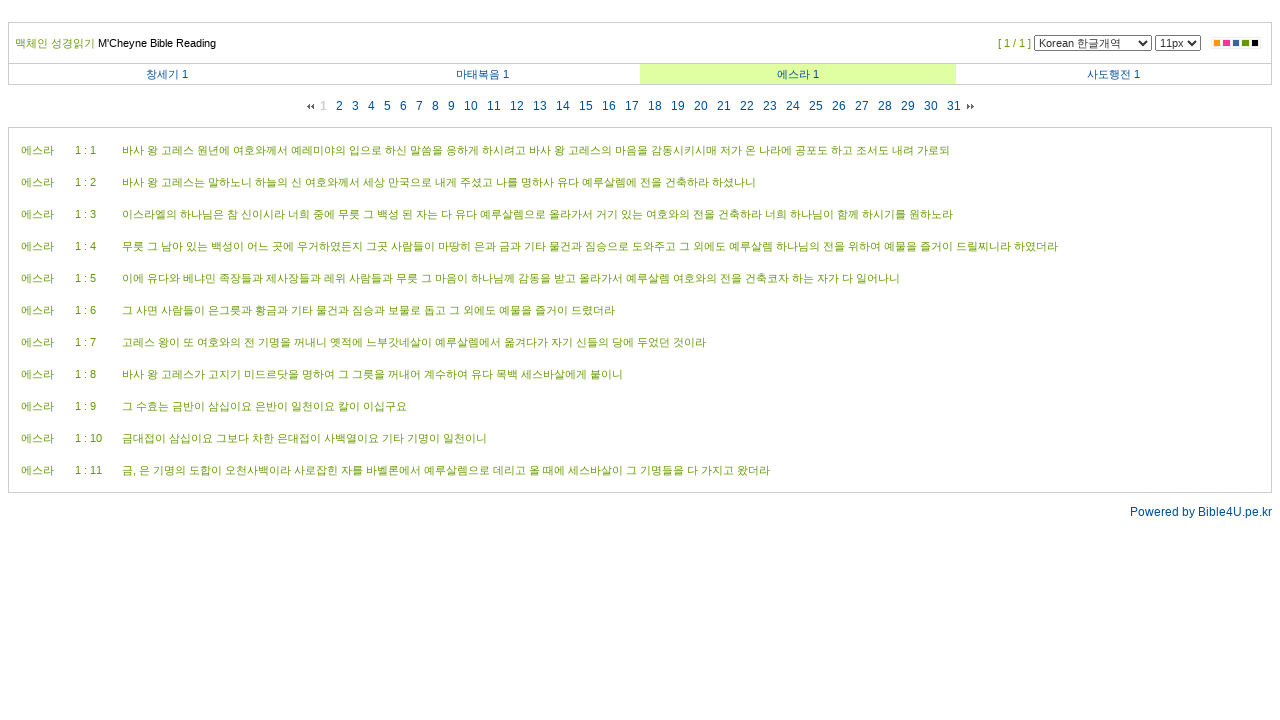

Waited for verse content elements to load on third page
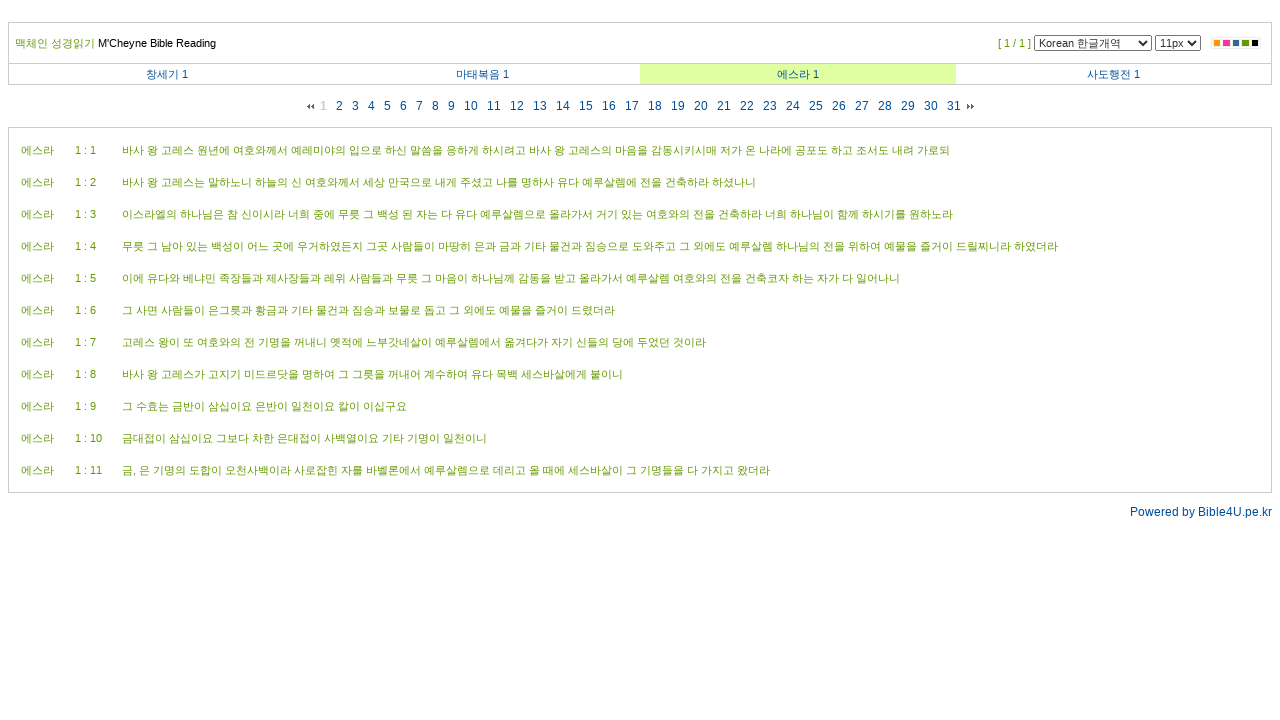

Navigated to fourth Bible page (b_num=4)
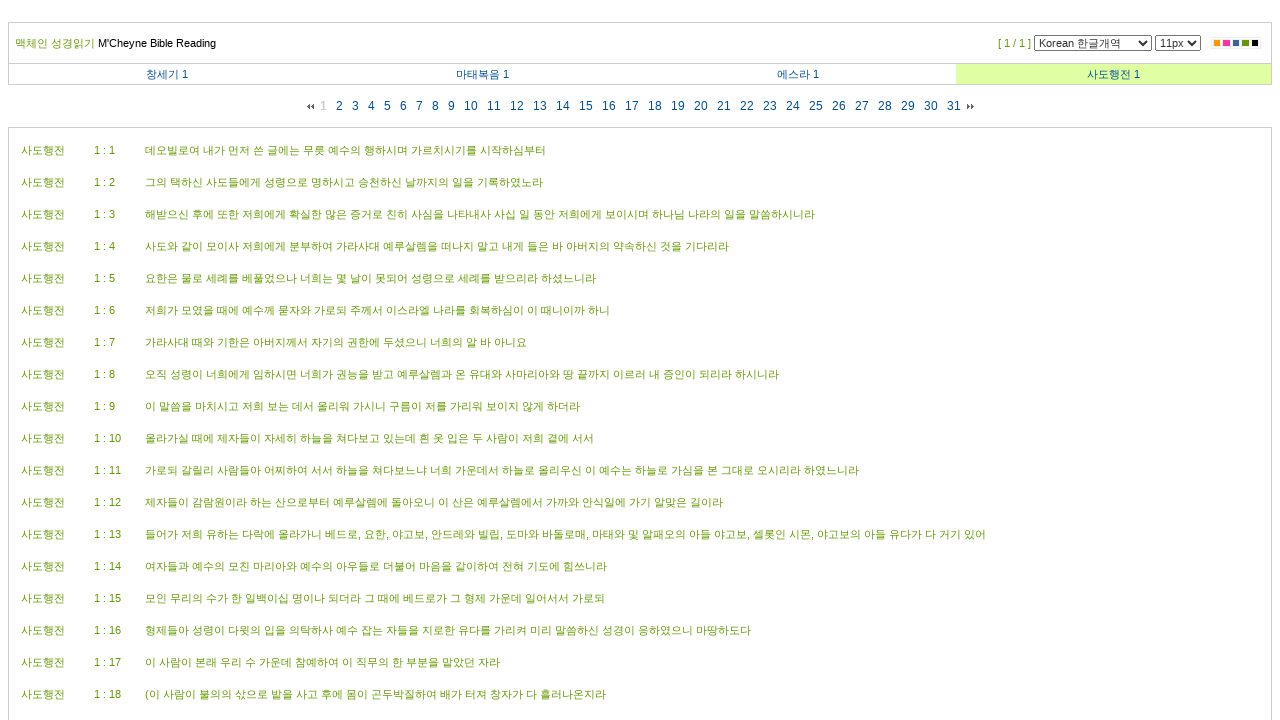

Waited for verse content elements to load on fourth page
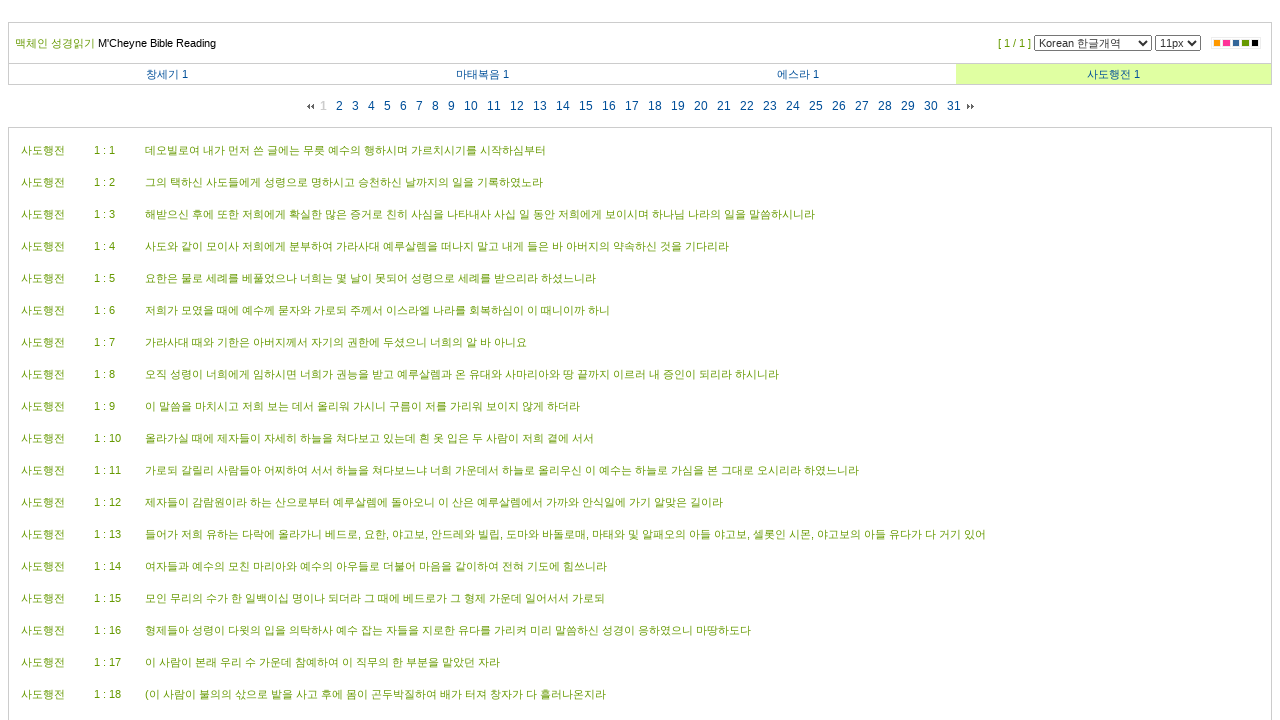

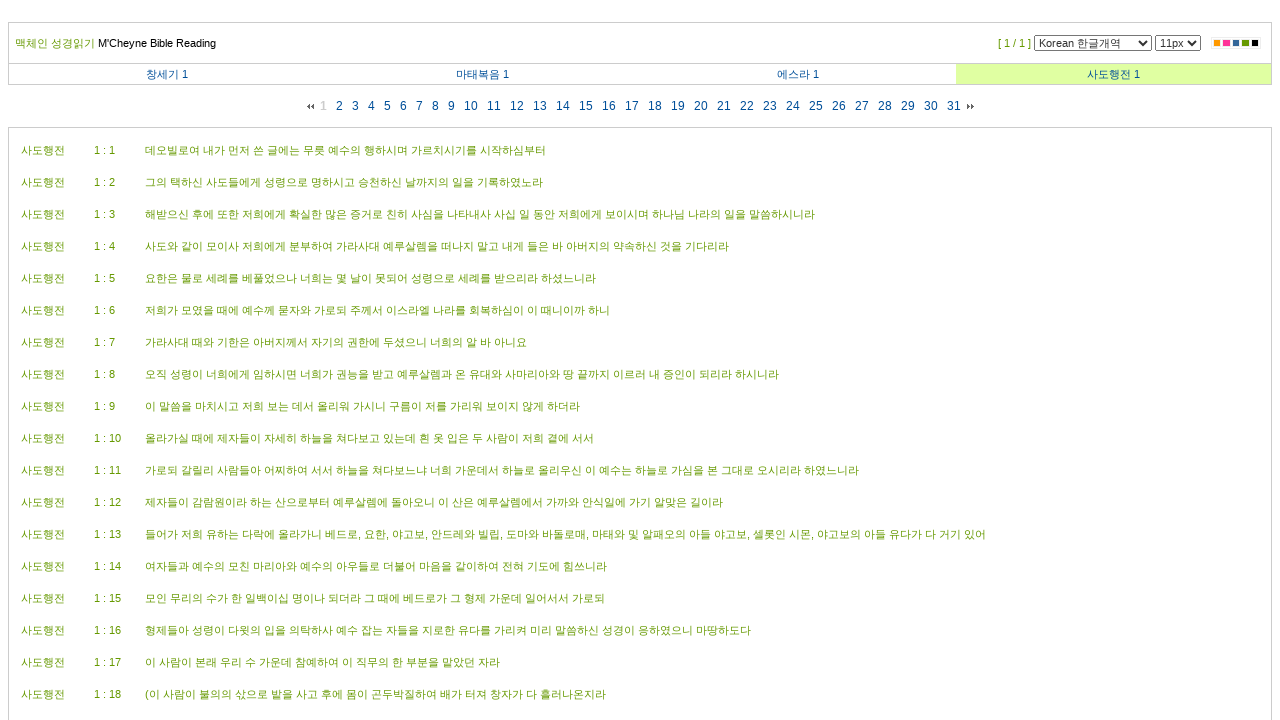